Tests frame switching functionality by navigating to a frames test page, switching to the first frame, and clicking a link inside it

Starting URL: http://sahitest.com/demo/framesTest.htm

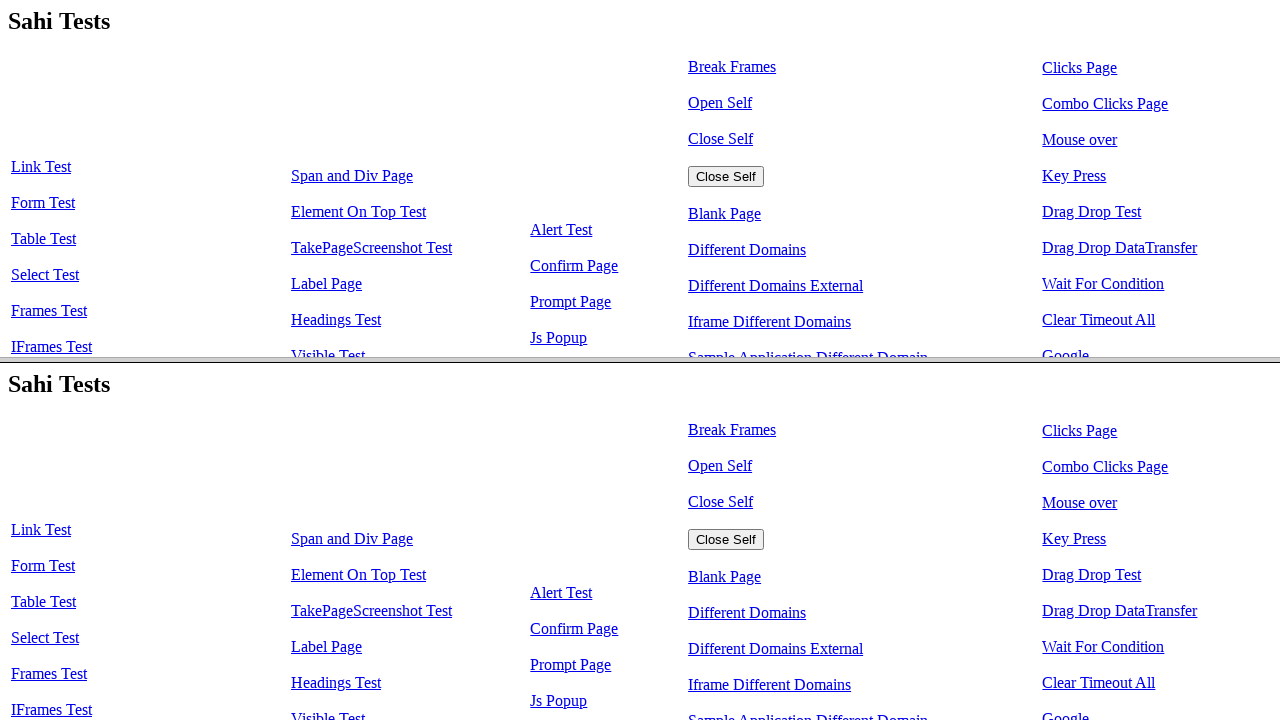

Navigated to frames test page
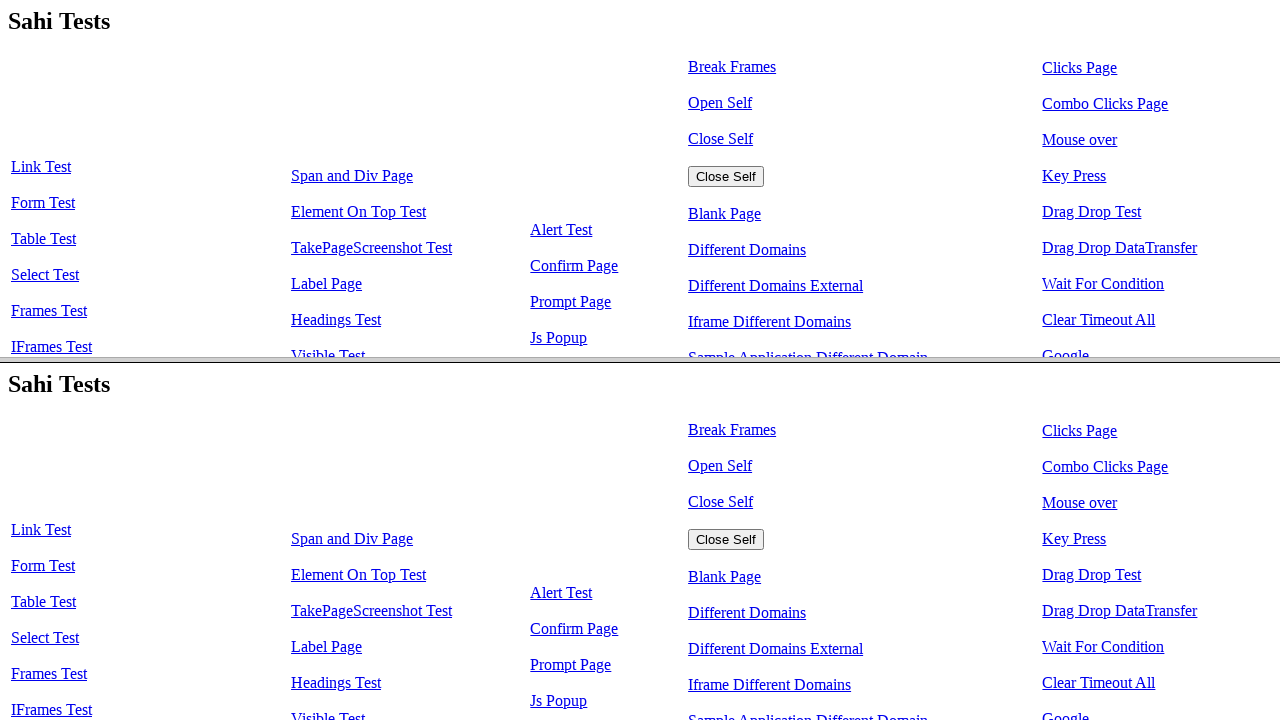

Located the first frame on the page
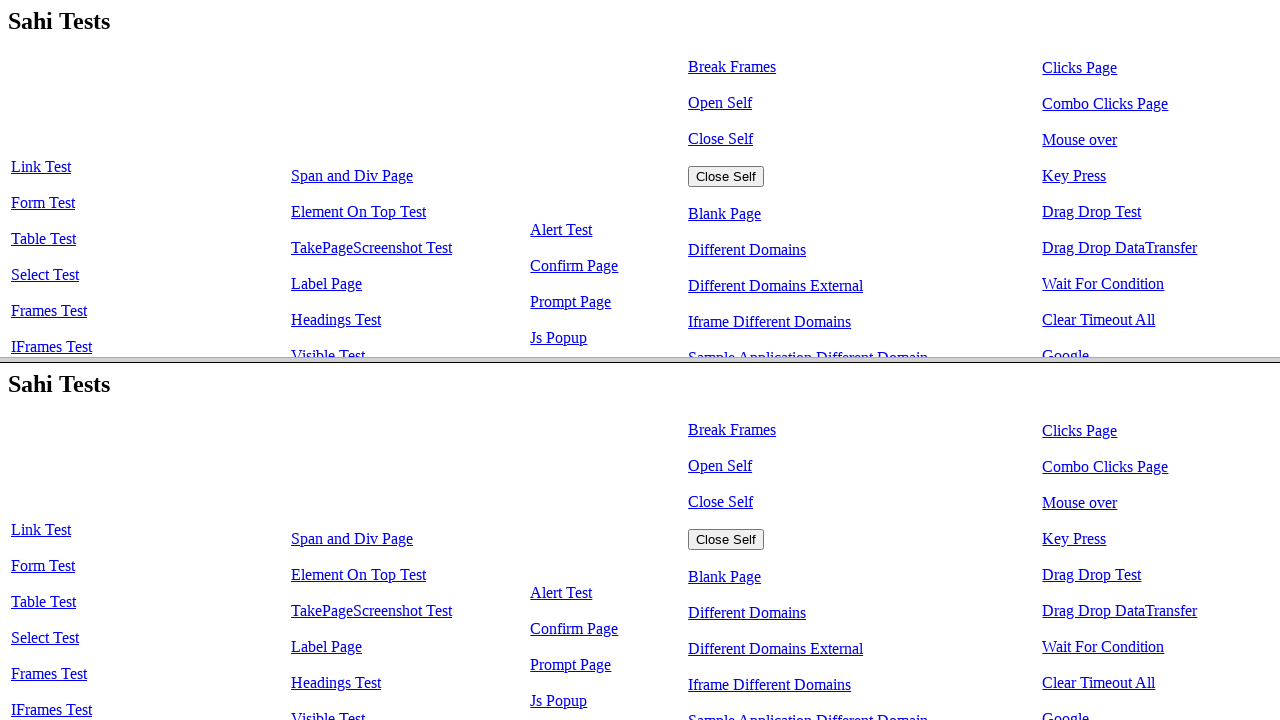

Clicked 'Link Test' link inside the frame at (41, 167) on frame >> nth=0 >> internal:control=enter-frame >> internal:text="Link Test"i
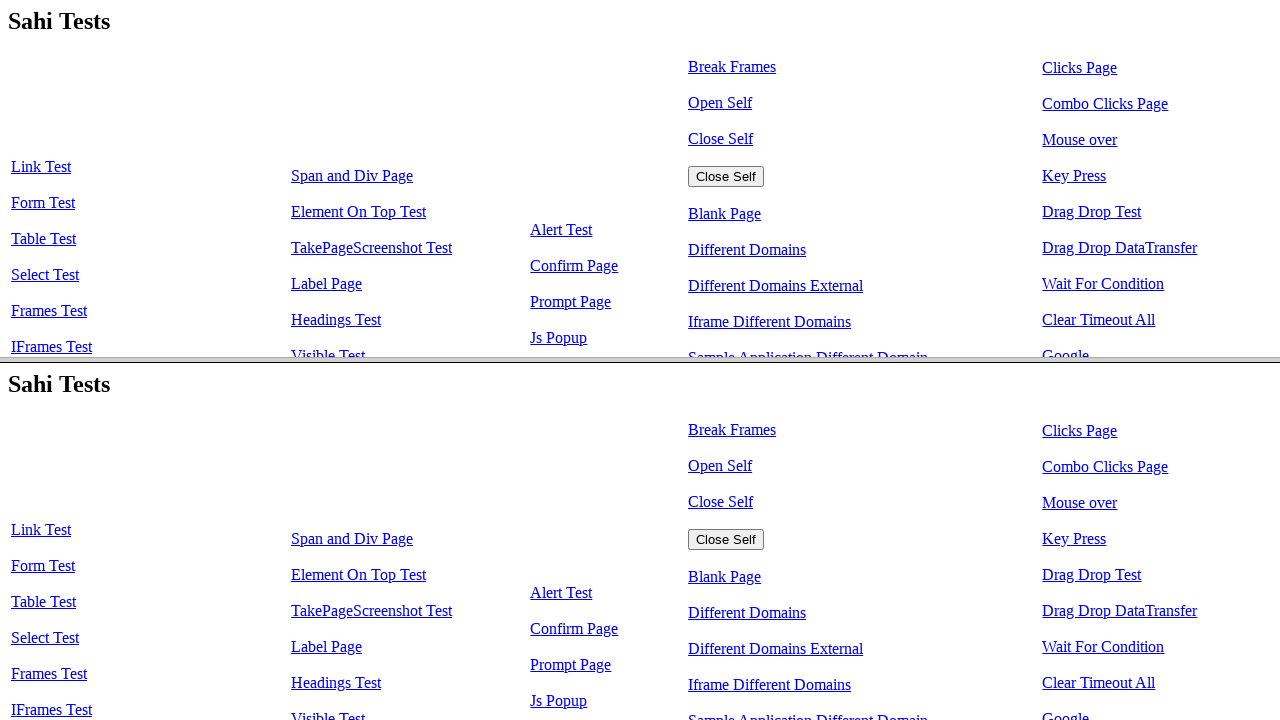

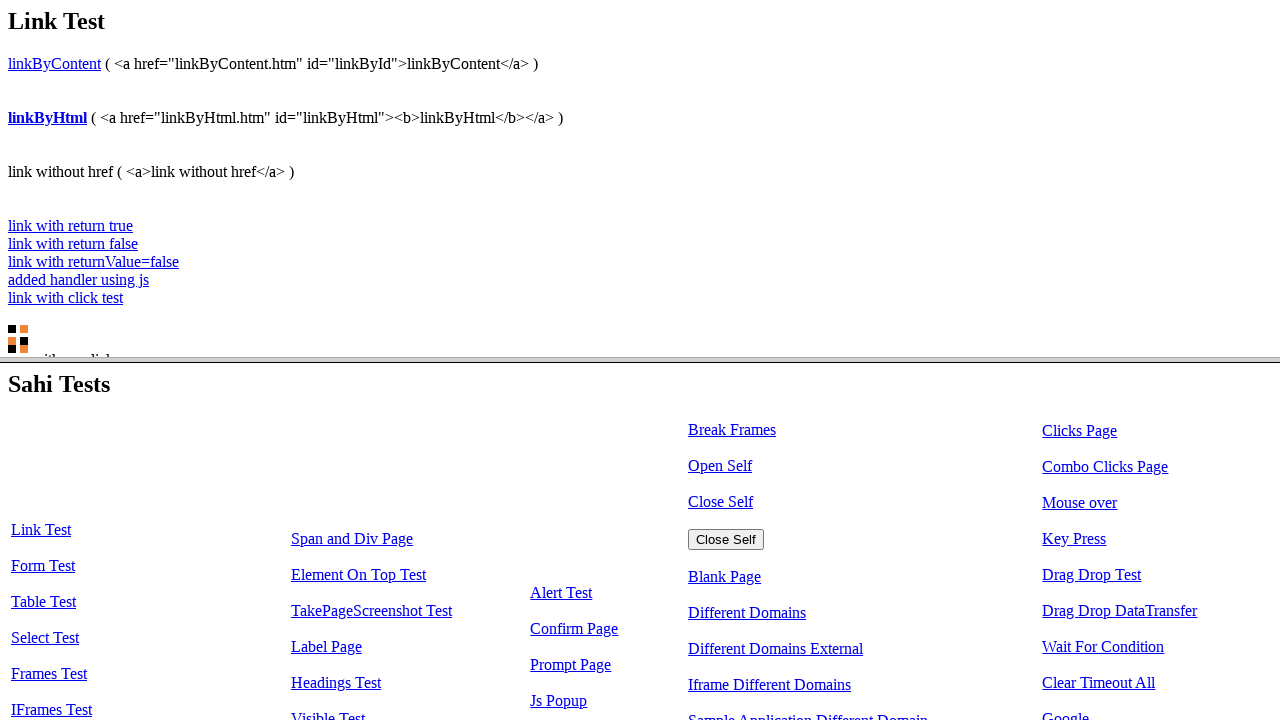